Tests date picker functionality by selecting a specific year, month, and date using navigation controls

Starting URL: https://testautomationpractice.blogspot.com/

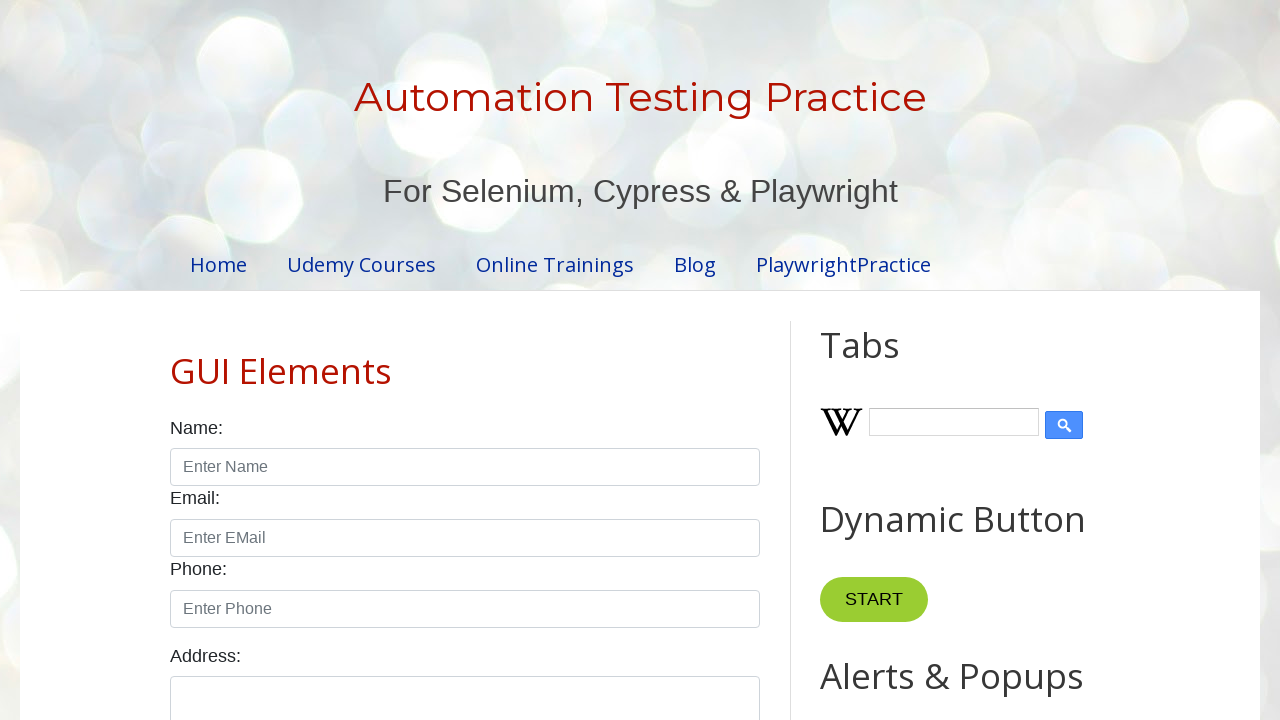

Clicked date picker to open calendar at (515, 360) on #datepicker
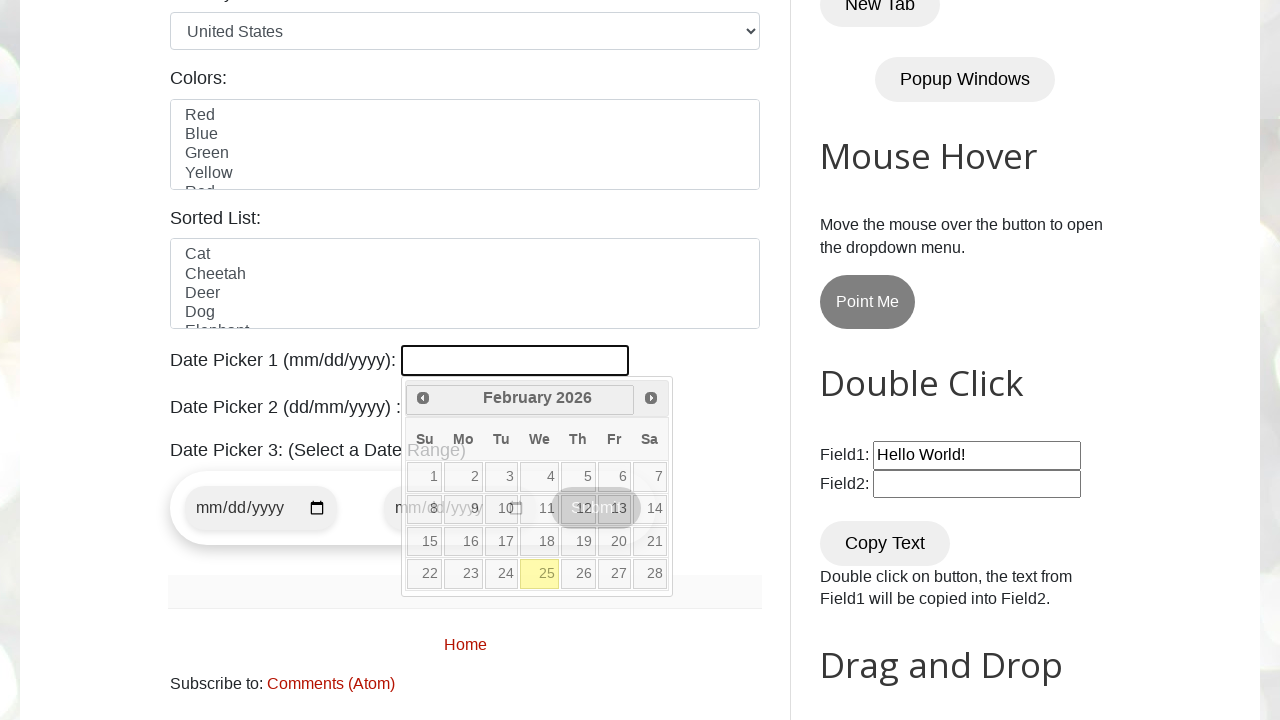

Retrieved current year: 2026
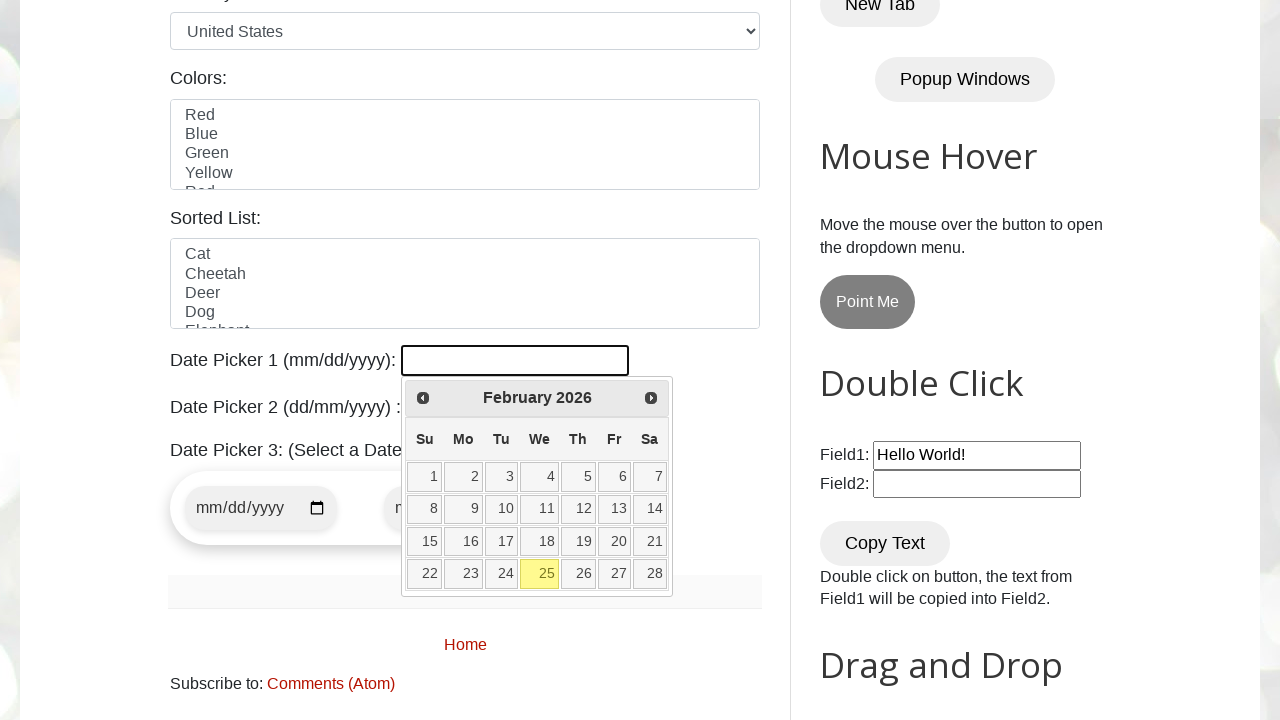

Retrieved current month: February
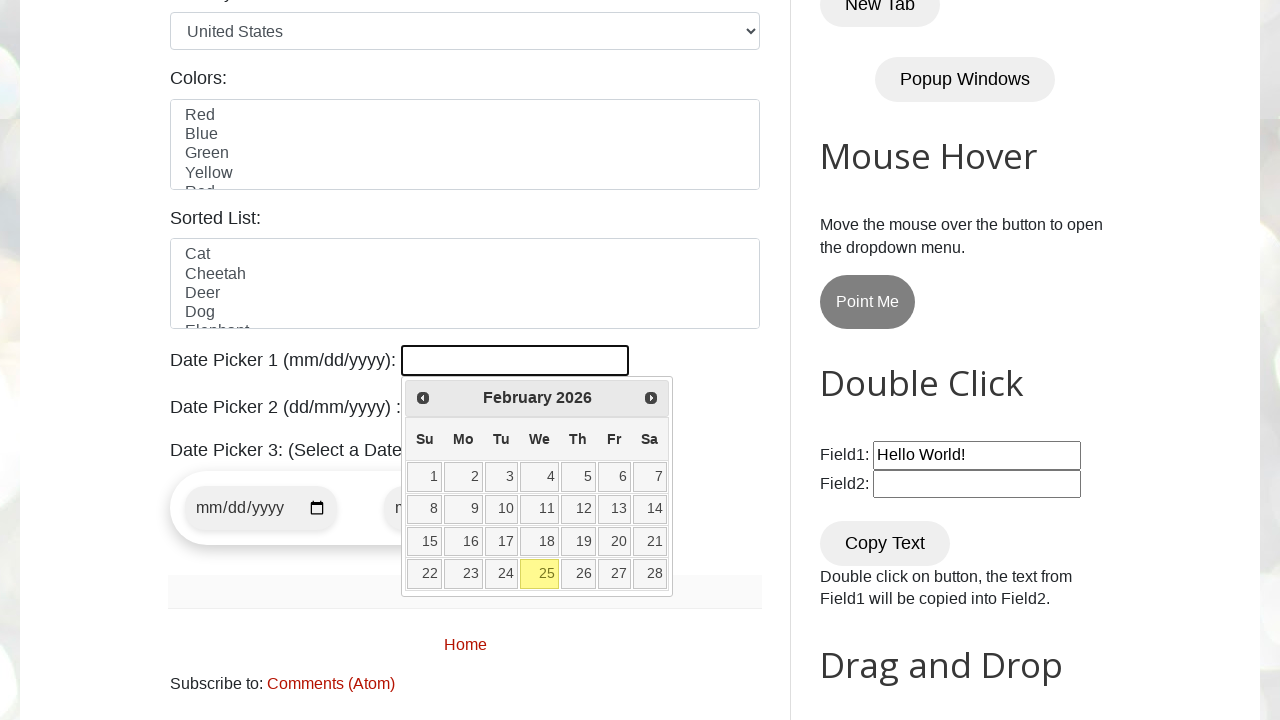

Clicked next month button to advance from February at (651, 398) on .ui-icon.ui-icon-circle-triangle-e
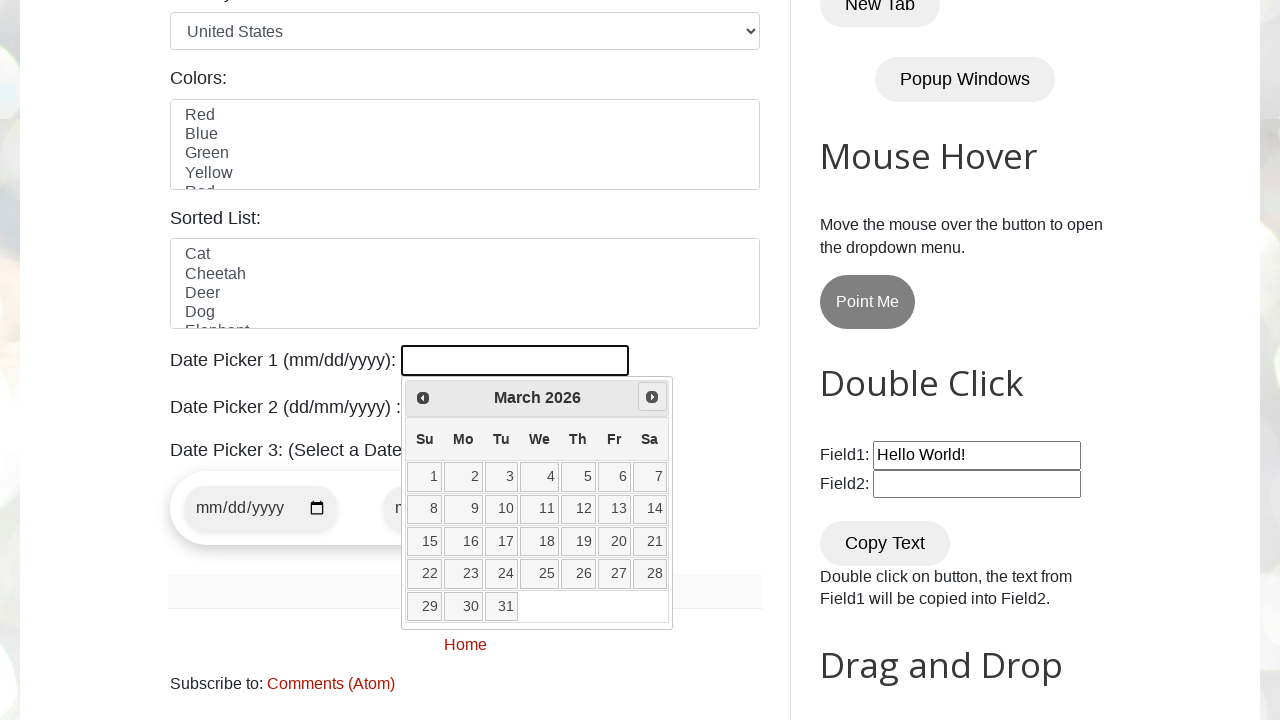

Retrieved updated month: March
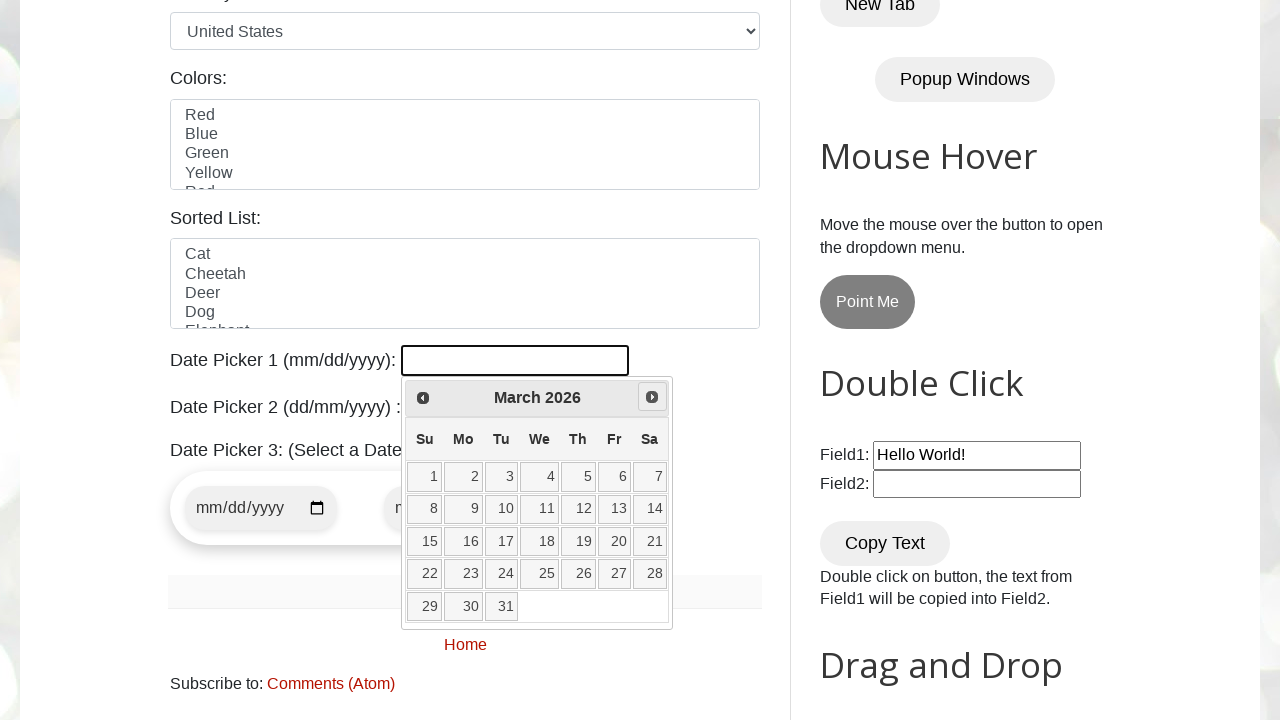

Clicked next month button to advance from March at (652, 397) on .ui-icon.ui-icon-circle-triangle-e
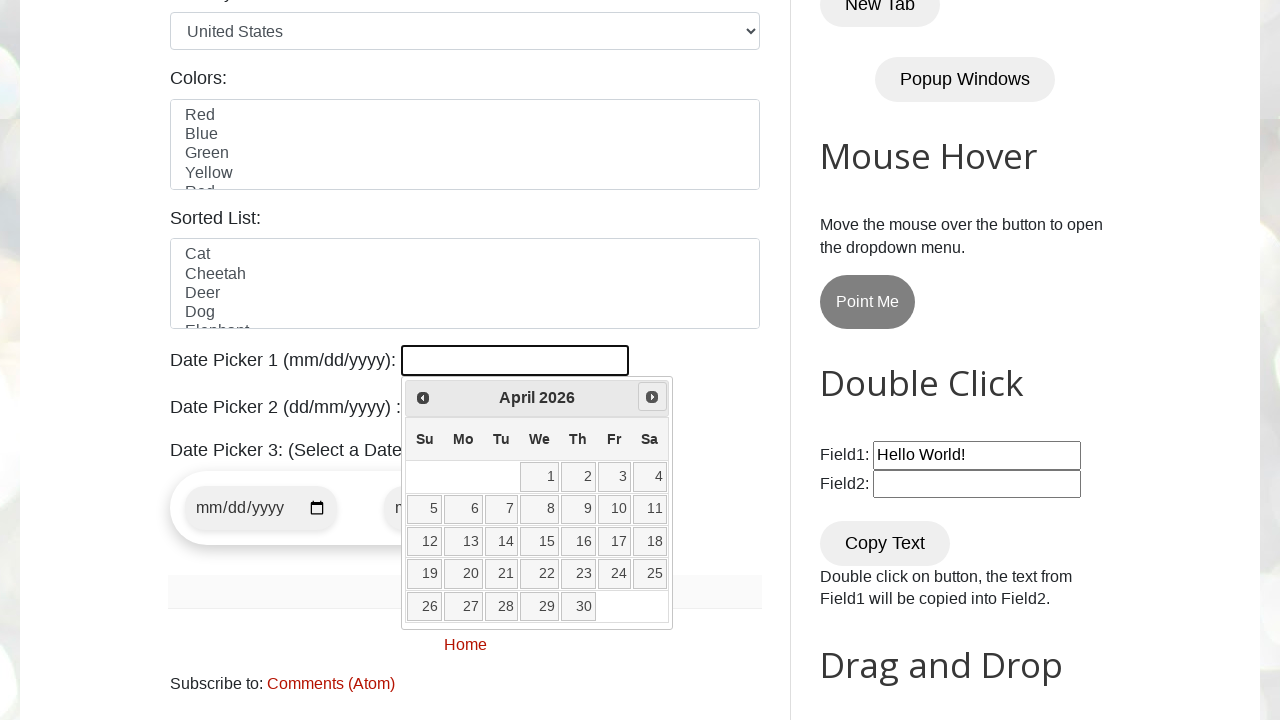

Retrieved updated month: April
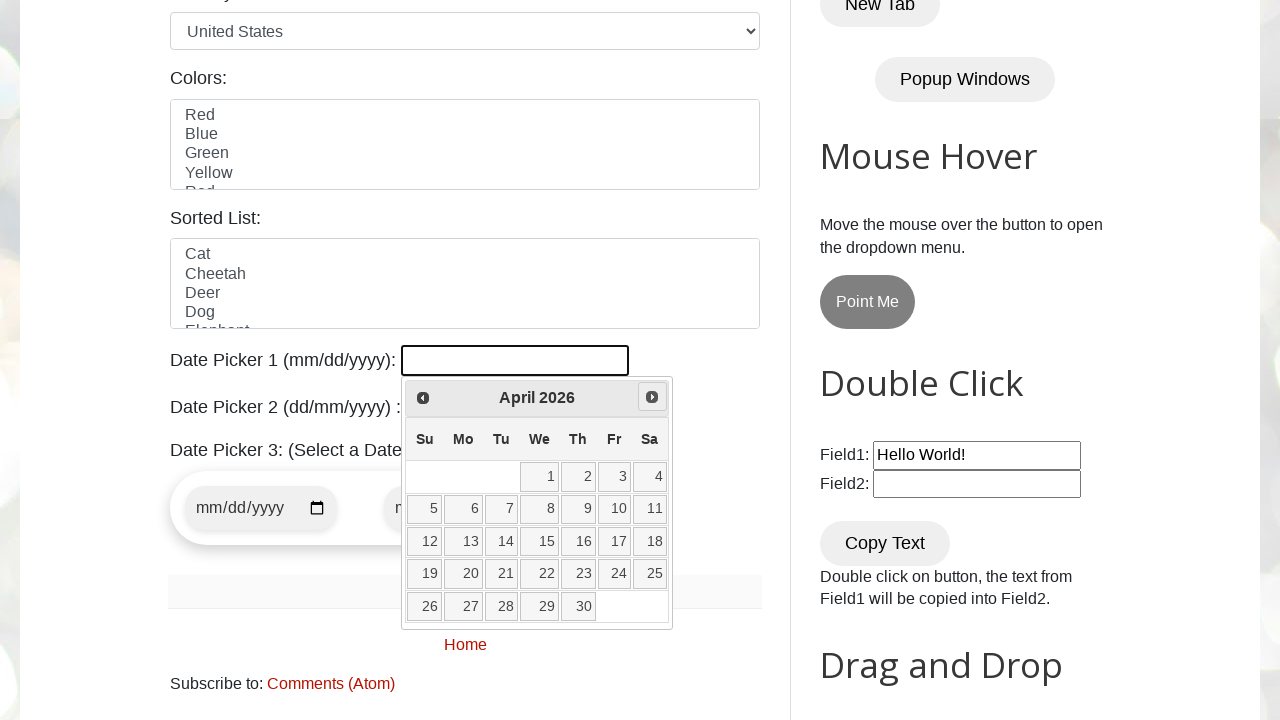

Clicked next month button to advance from April at (652, 397) on .ui-icon.ui-icon-circle-triangle-e
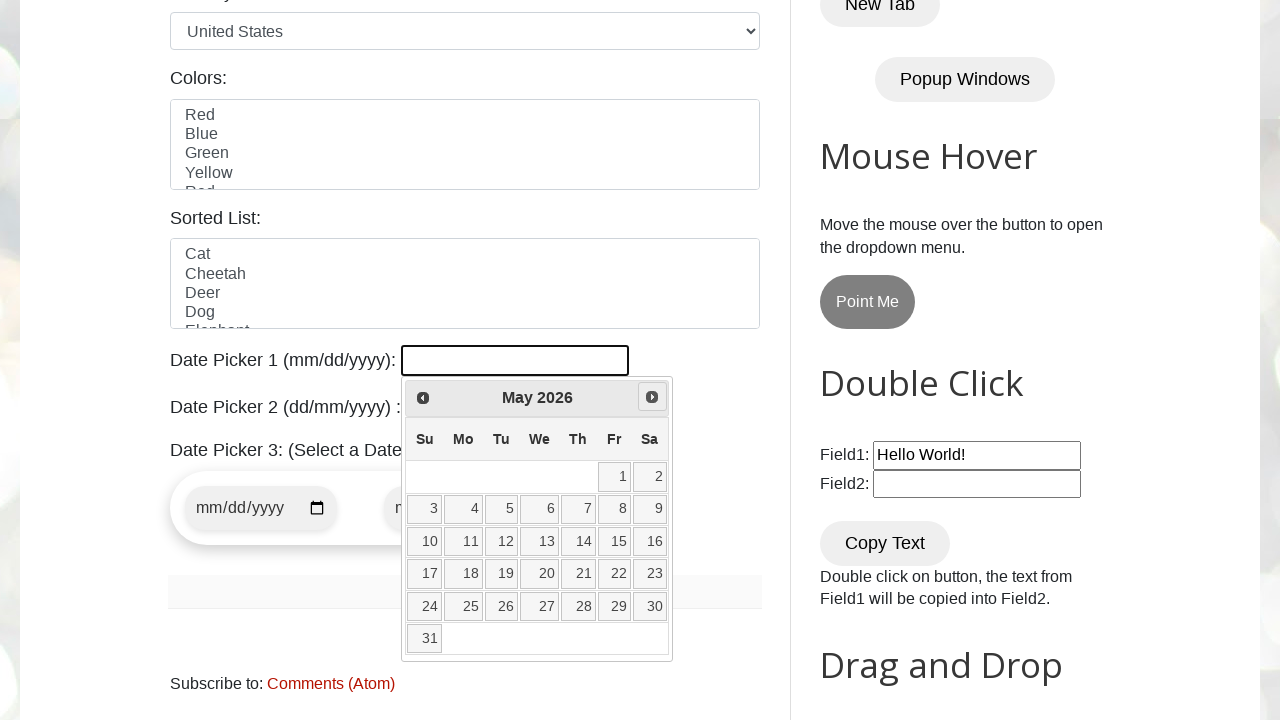

Retrieved updated month: May
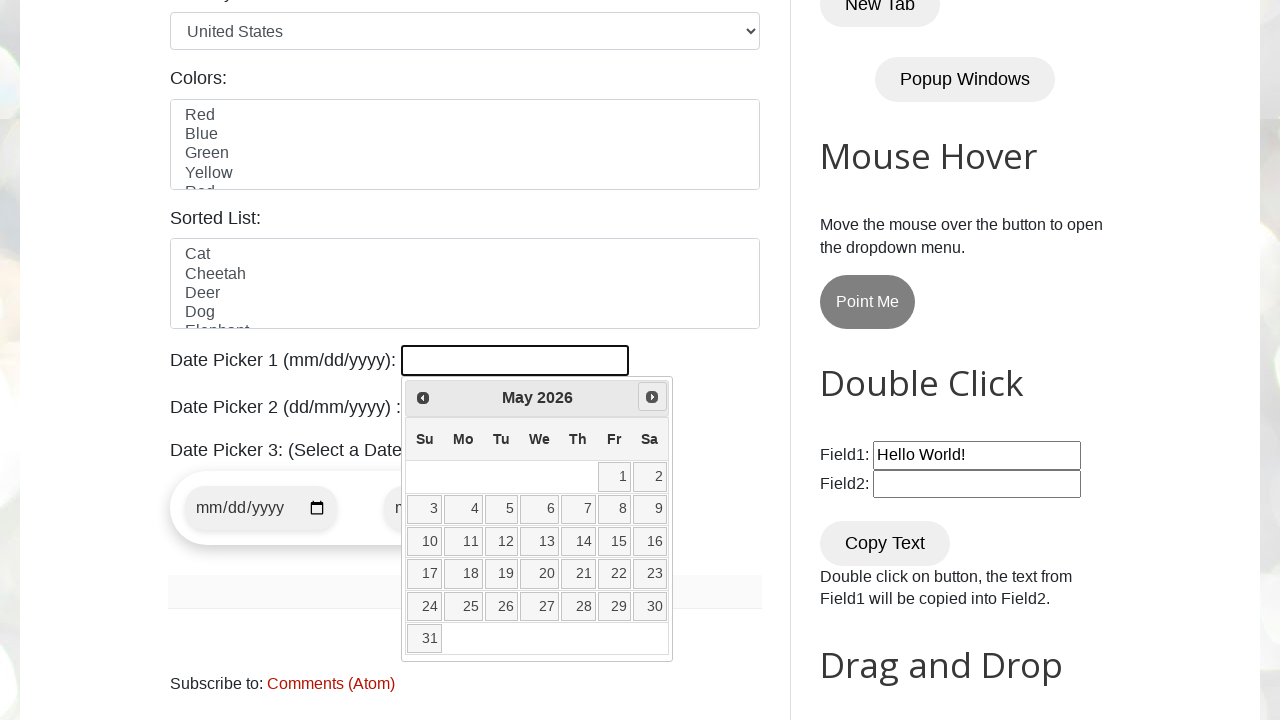

Clicked next month button to advance from May at (652, 397) on .ui-icon.ui-icon-circle-triangle-e
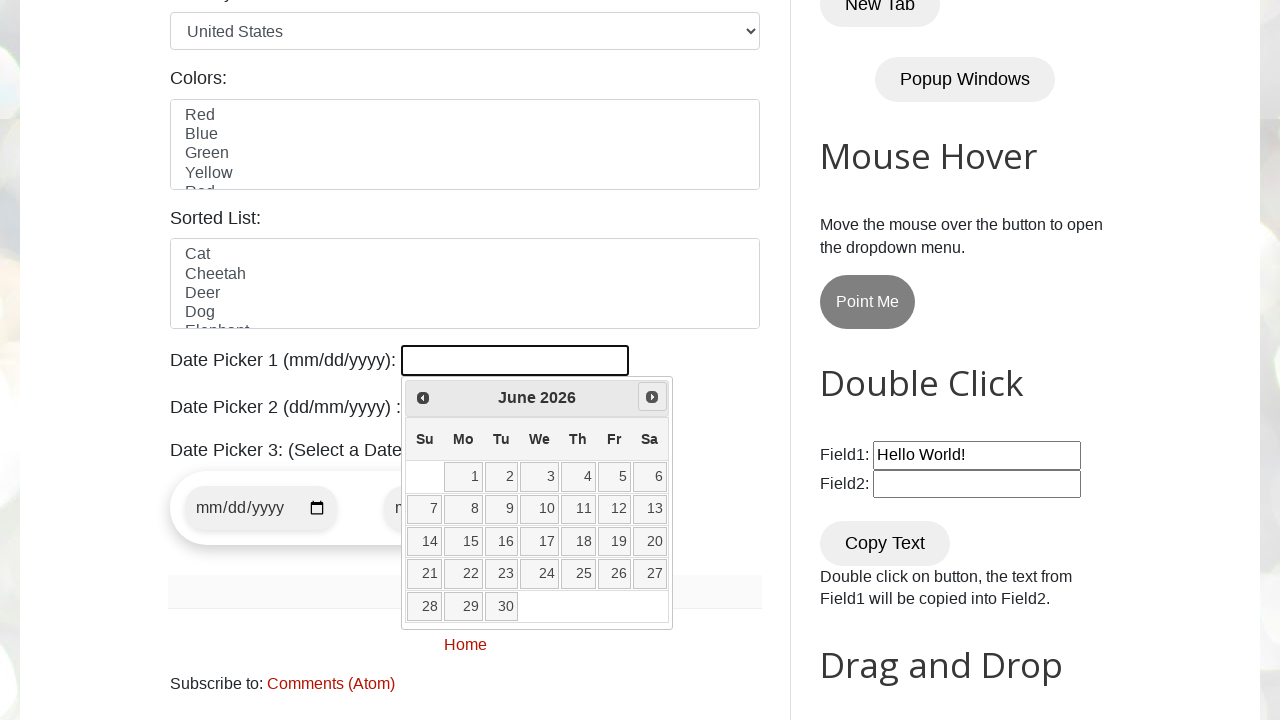

Retrieved updated month: June
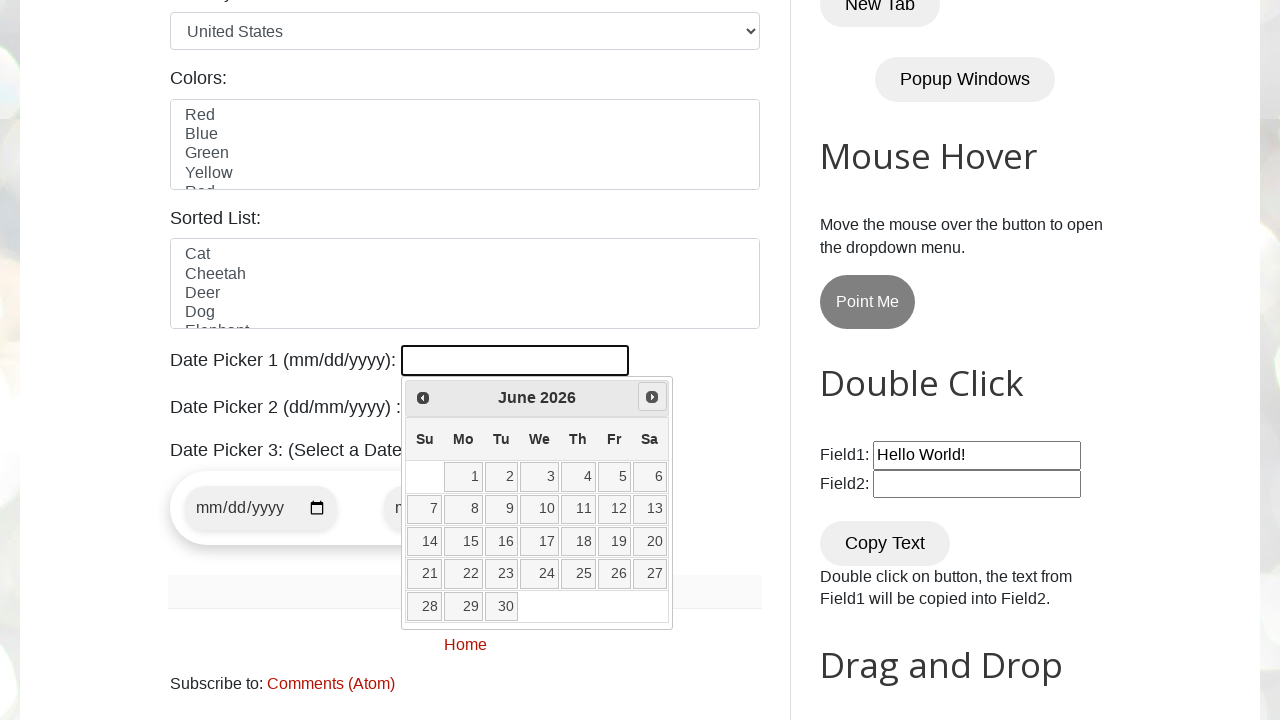

Selected date 15 from the calendar at (463, 542) on xpath=//a[@data-date='15']
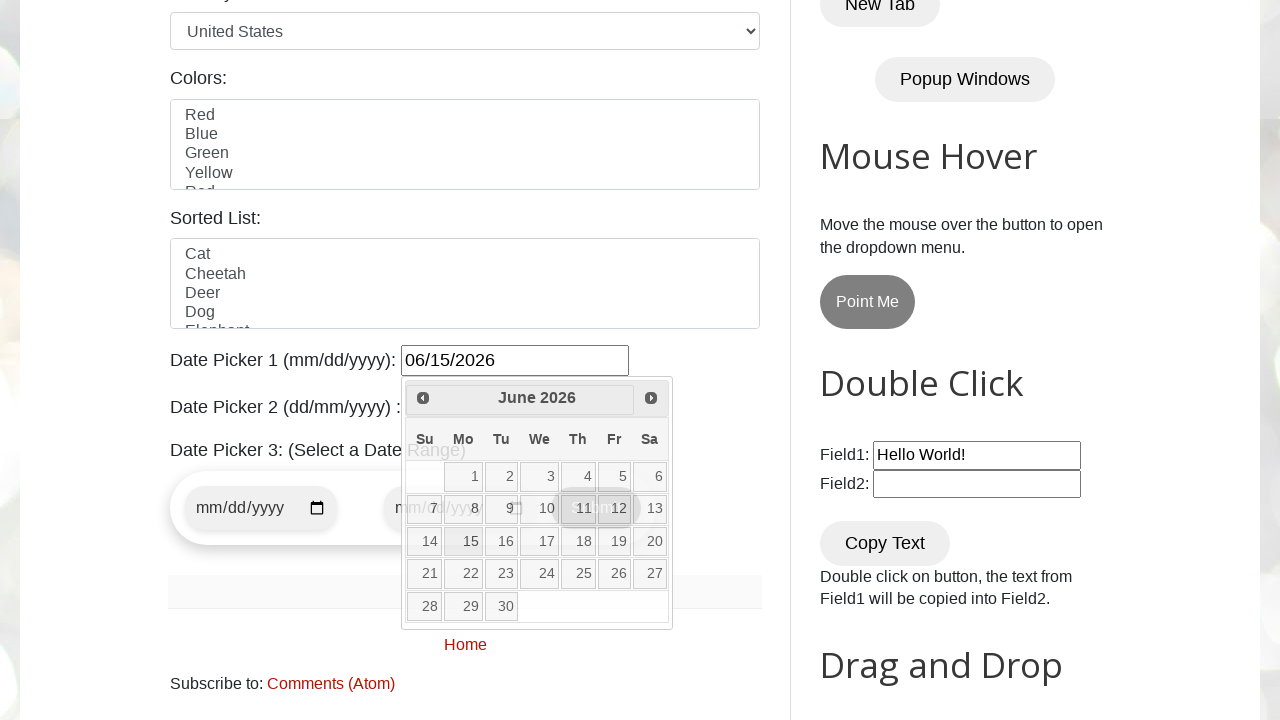

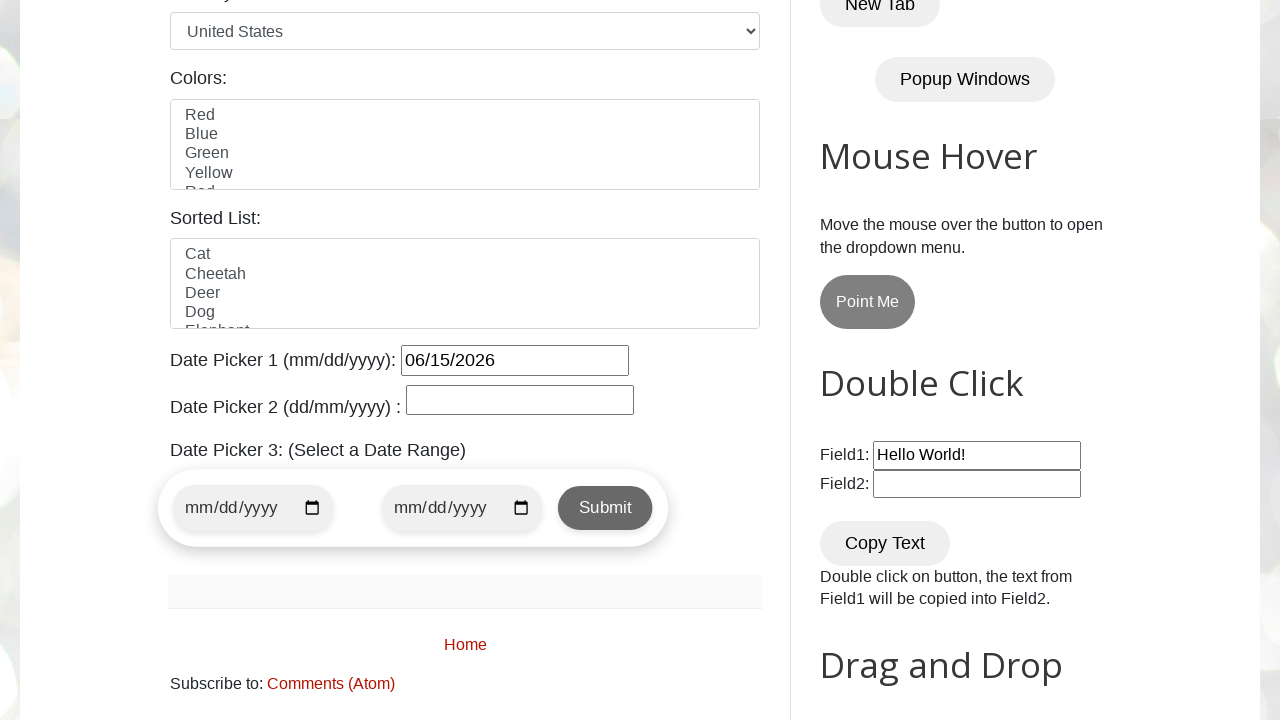